Tests browser back button navigation between filter views

Starting URL: https://demo.playwright.dev/todomvc

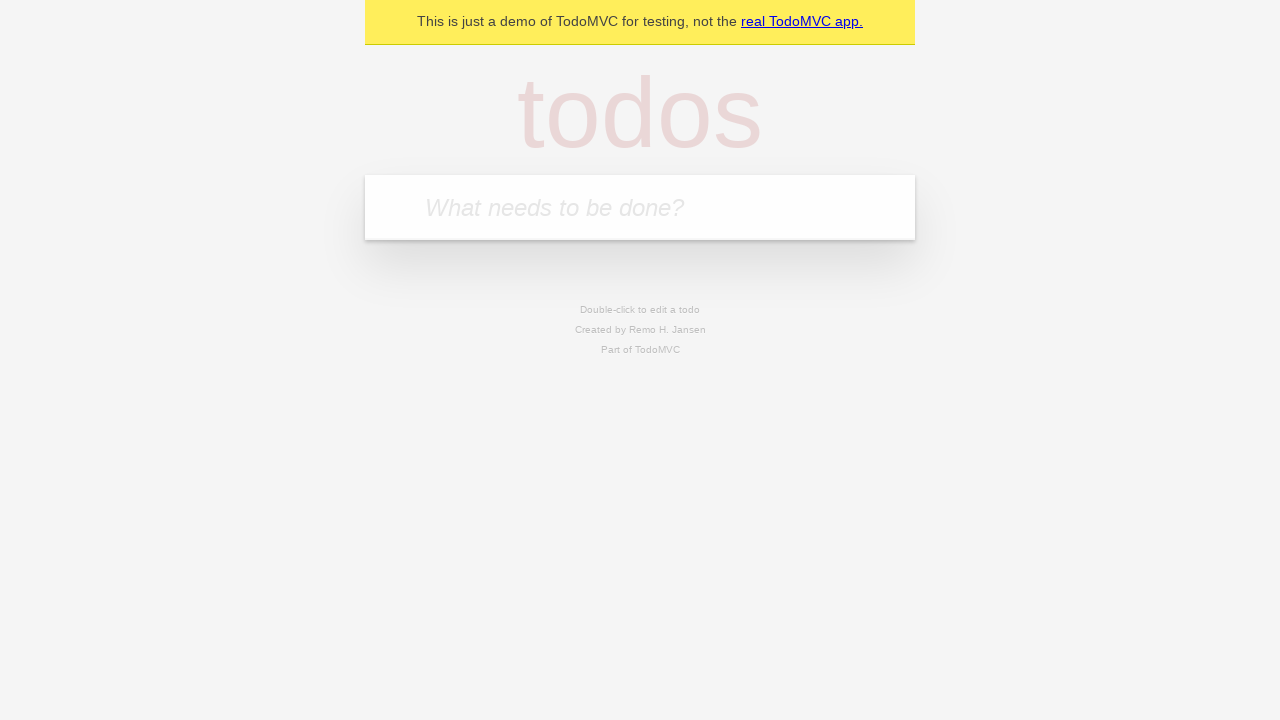

Filled todo input with 'buy some cheese' on internal:attr=[placeholder="What needs to be done?"i]
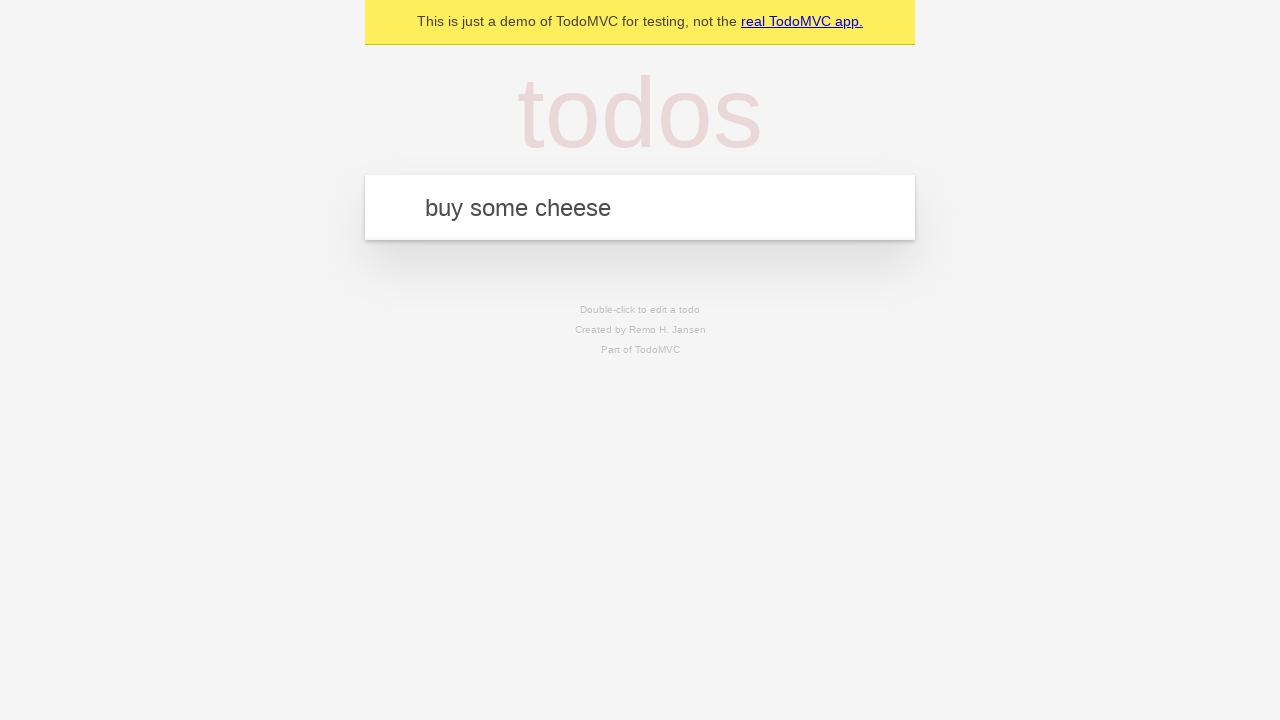

Pressed Enter to create todo 'buy some cheese' on internal:attr=[placeholder="What needs to be done?"i]
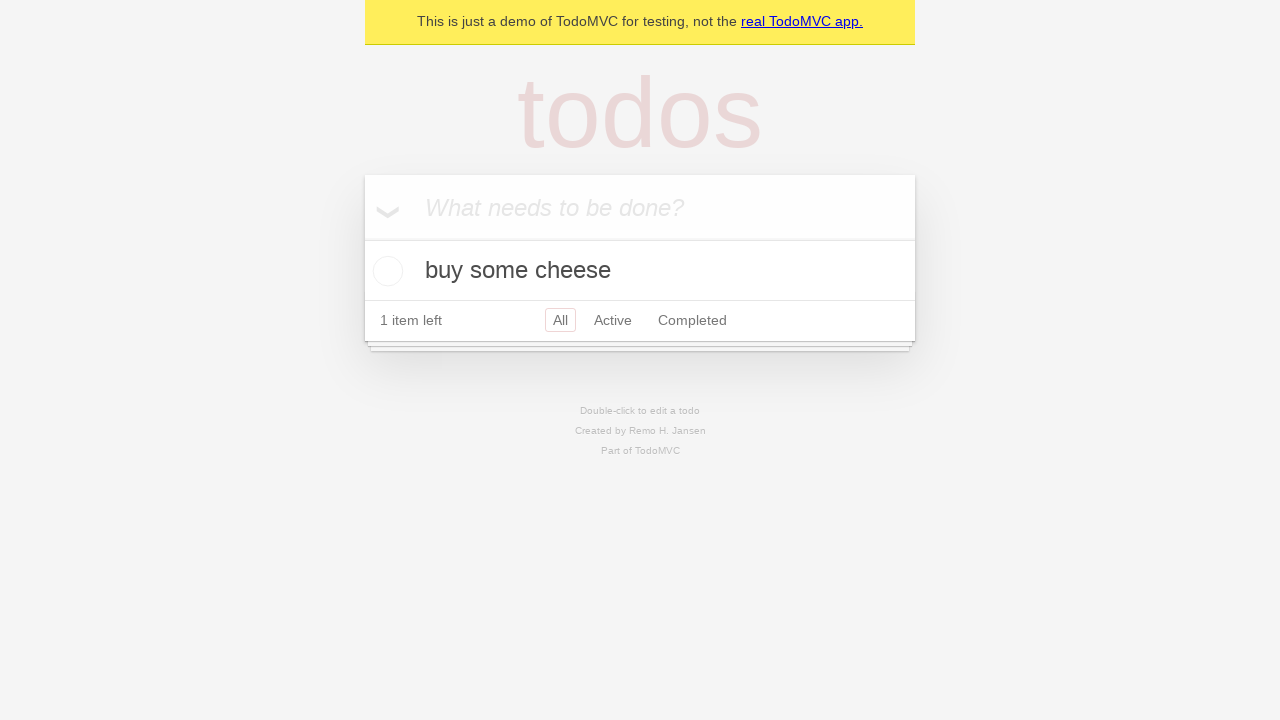

Filled todo input with 'feed the cat' on internal:attr=[placeholder="What needs to be done?"i]
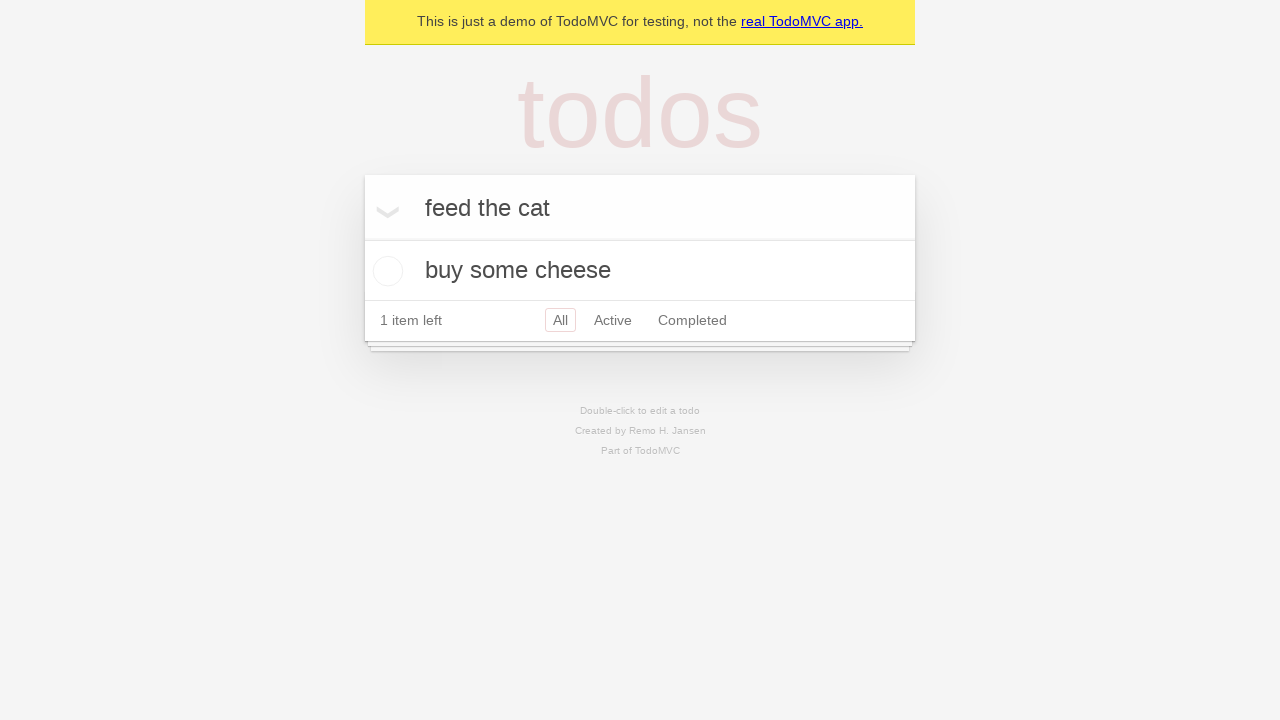

Pressed Enter to create todo 'feed the cat' on internal:attr=[placeholder="What needs to be done?"i]
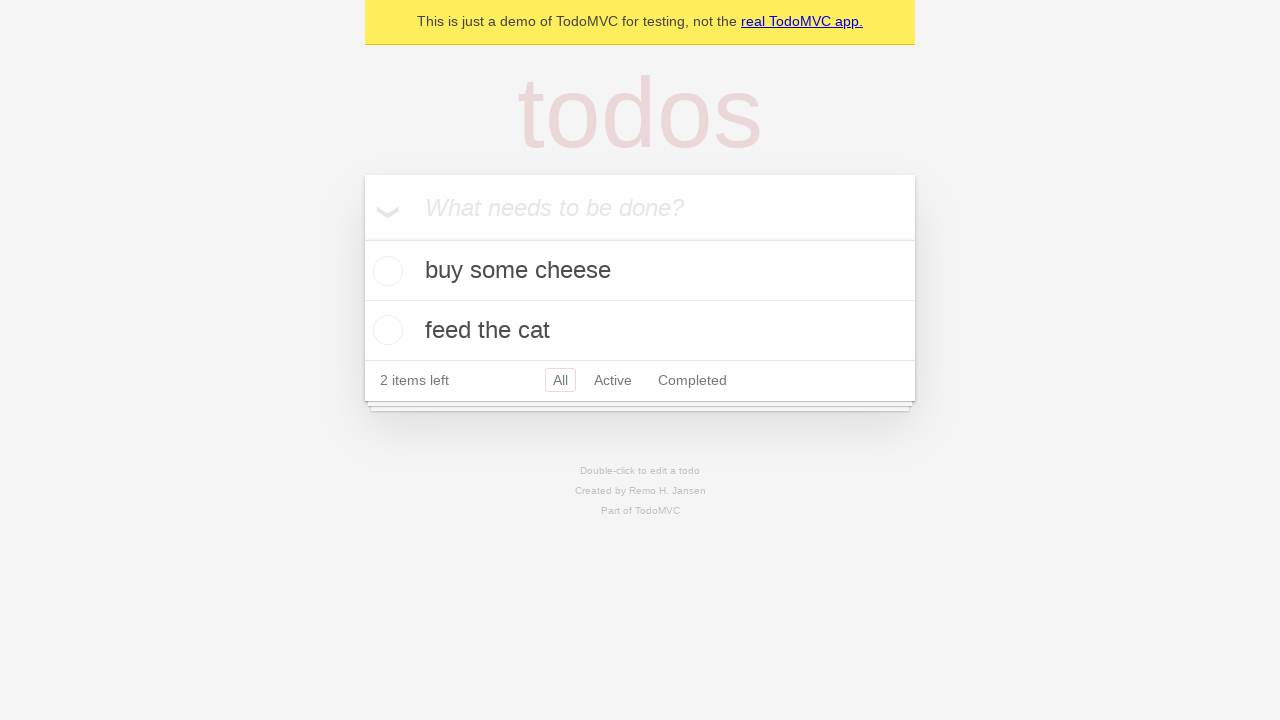

Filled todo input with 'book a doctors appointment' on internal:attr=[placeholder="What needs to be done?"i]
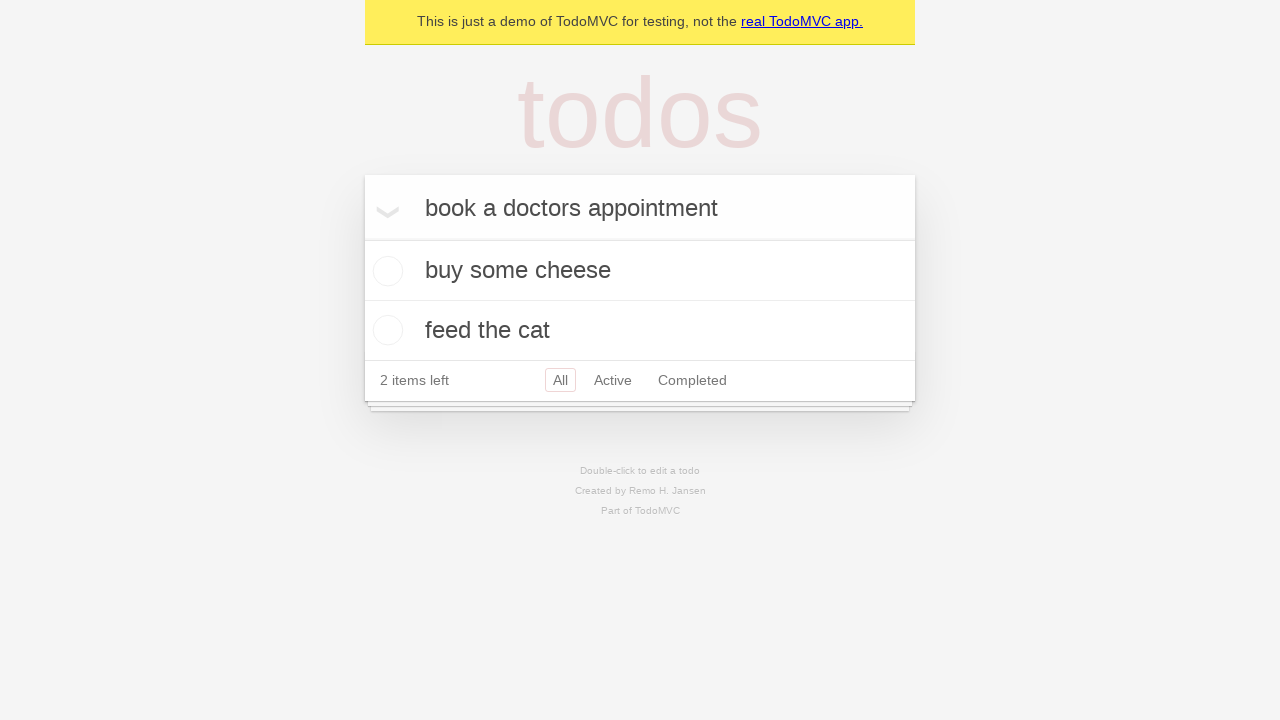

Pressed Enter to create todo 'book a doctors appointment' on internal:attr=[placeholder="What needs to be done?"i]
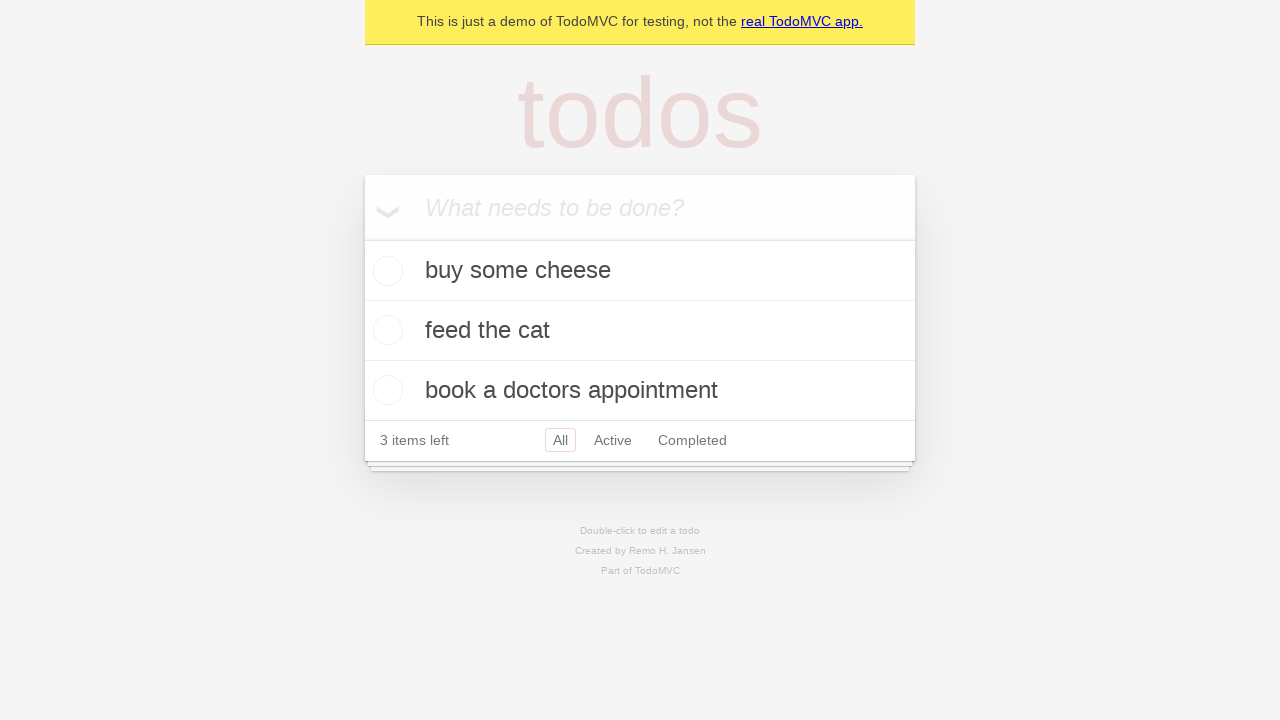

Waited for 3 todo items to be created
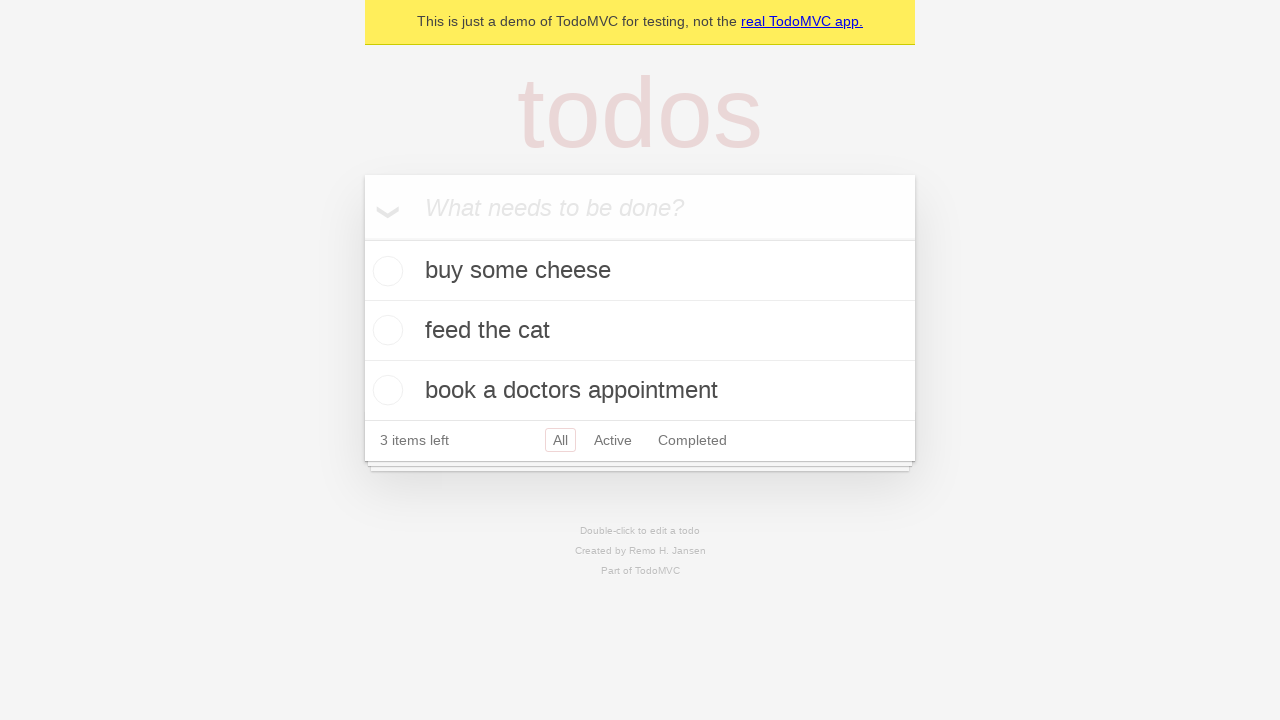

Checked the second todo item as completed at (385, 330) on internal:testid=[data-testid="todo-item"s] >> nth=1 >> internal:role=checkbox
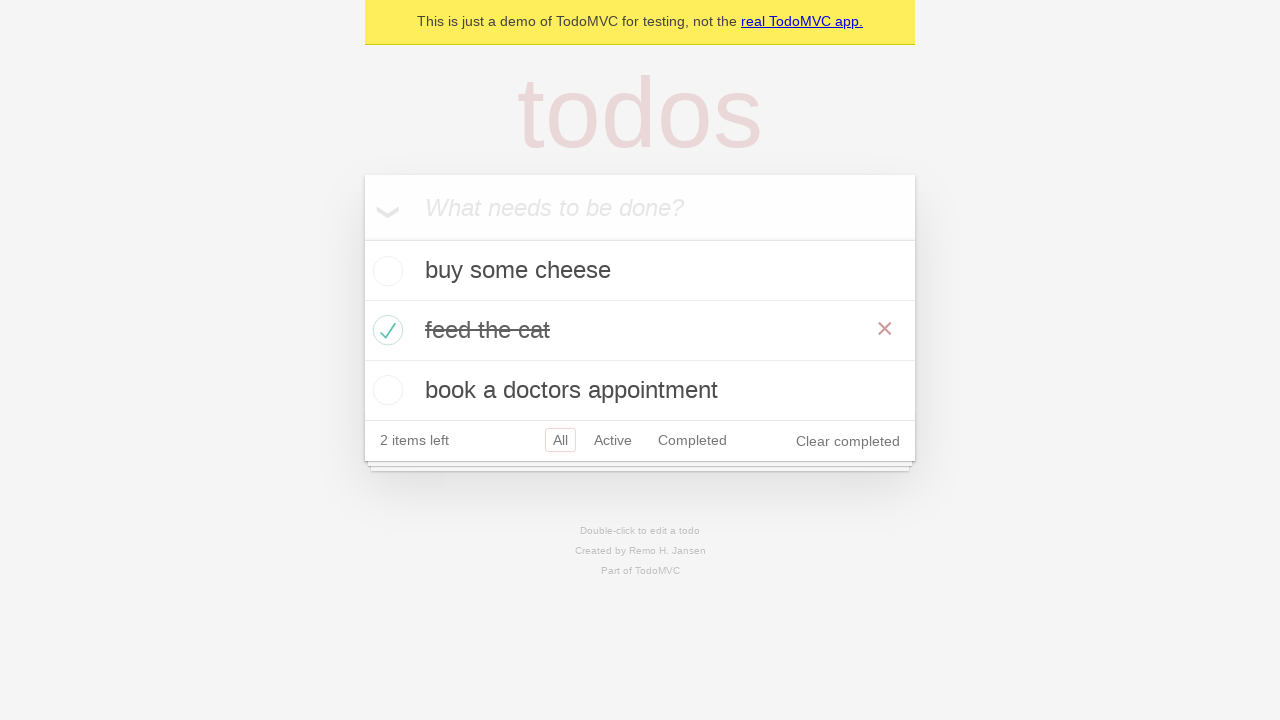

Clicked 'All' filter link at (560, 440) on internal:role=link[name="All"i]
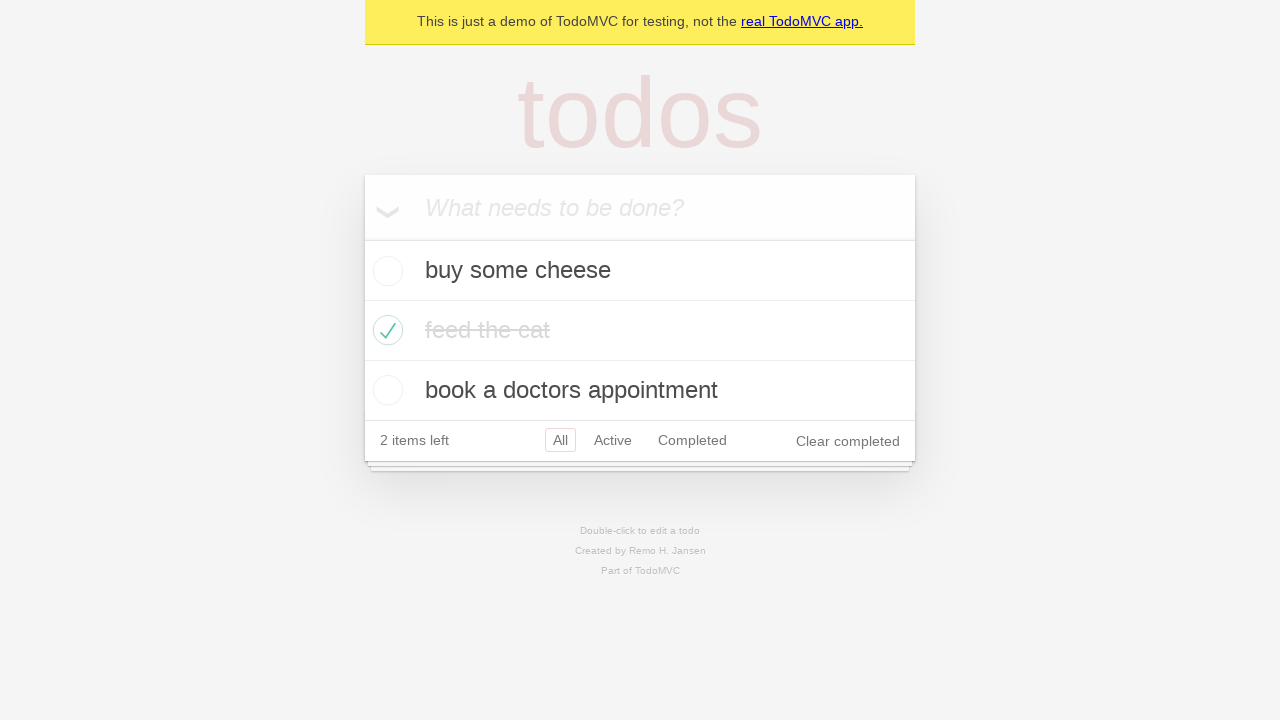

Clicked 'Active' filter link at (613, 440) on internal:role=link[name="Active"i]
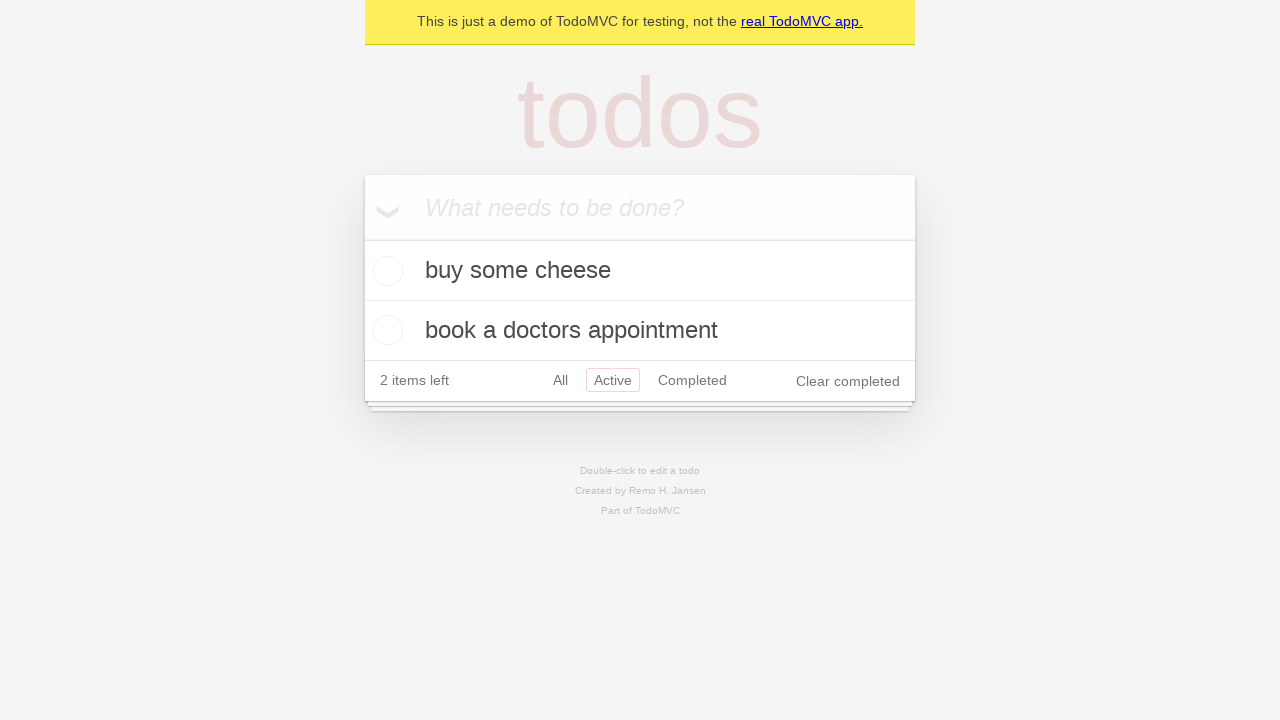

Clicked 'Completed' filter link at (692, 380) on internal:role=link[name="Completed"i]
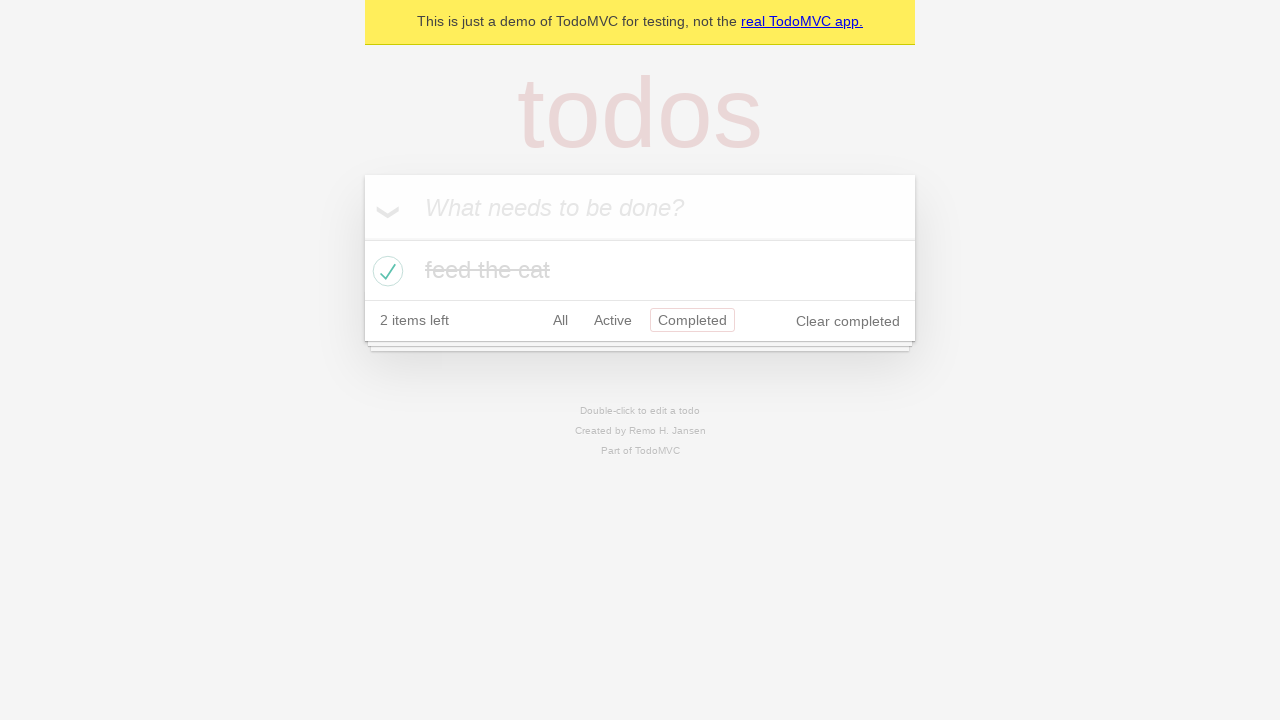

Navigated back from 'Completed' filter to 'Active' filter
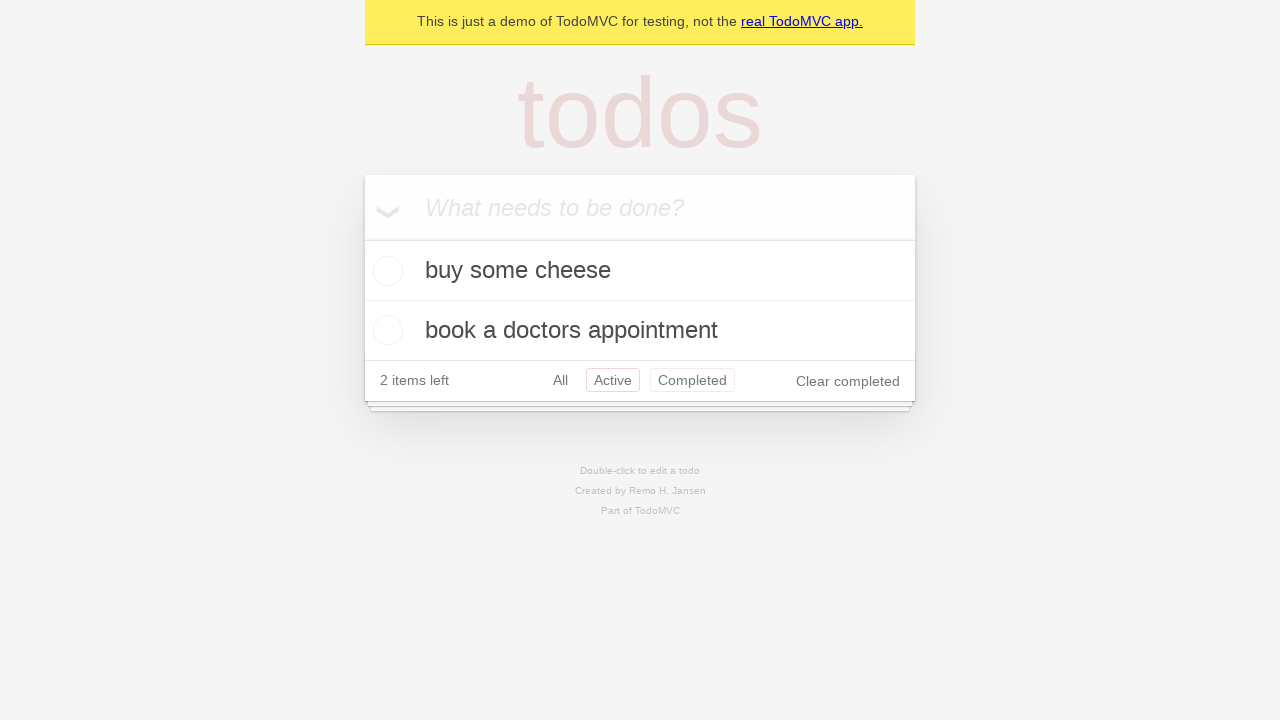

Navigated back from 'Active' filter to 'All' filter
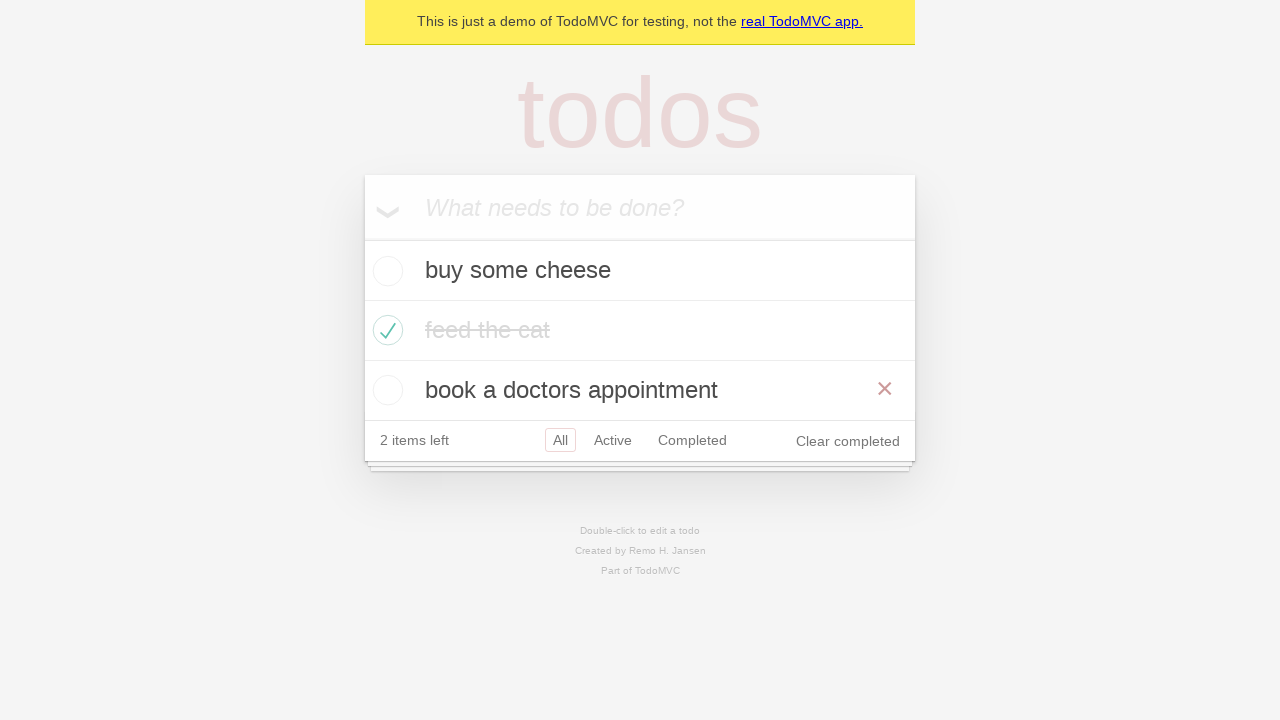

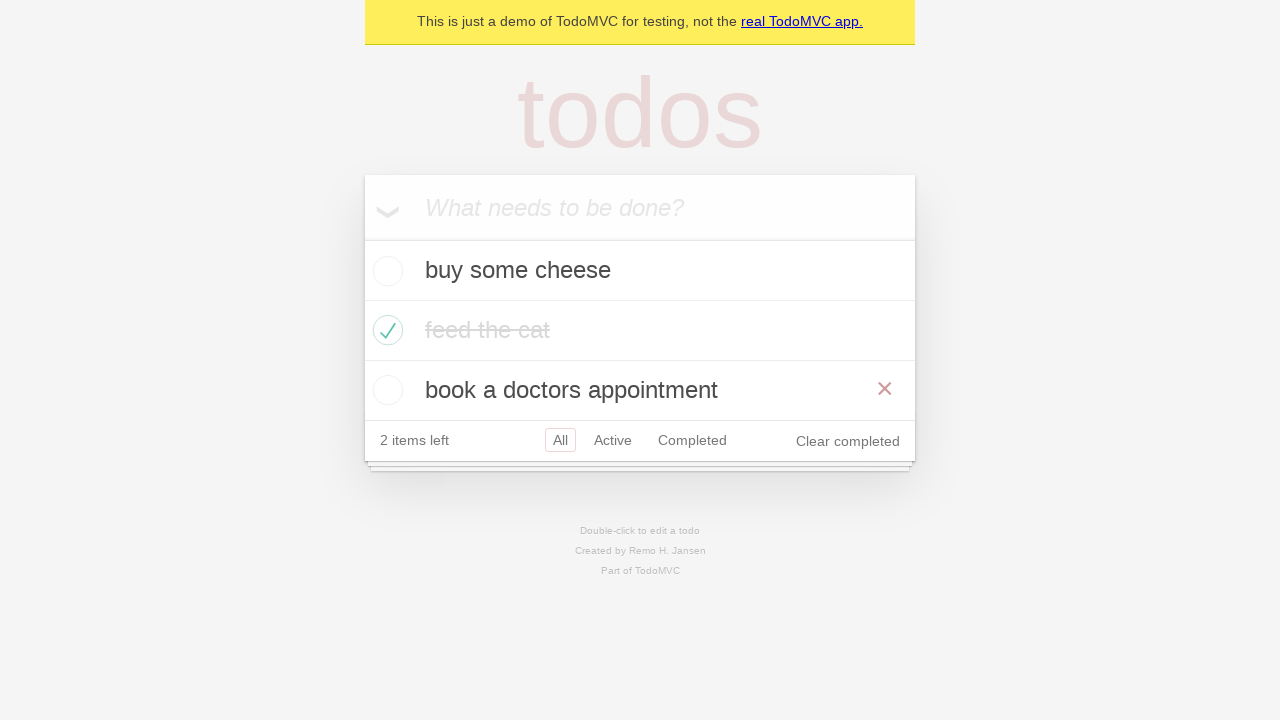